Tests A/B variation page by clicking the link and verifying one of the expected variation texts is displayed

Starting URL: http://the-internet.herokuapp.com/

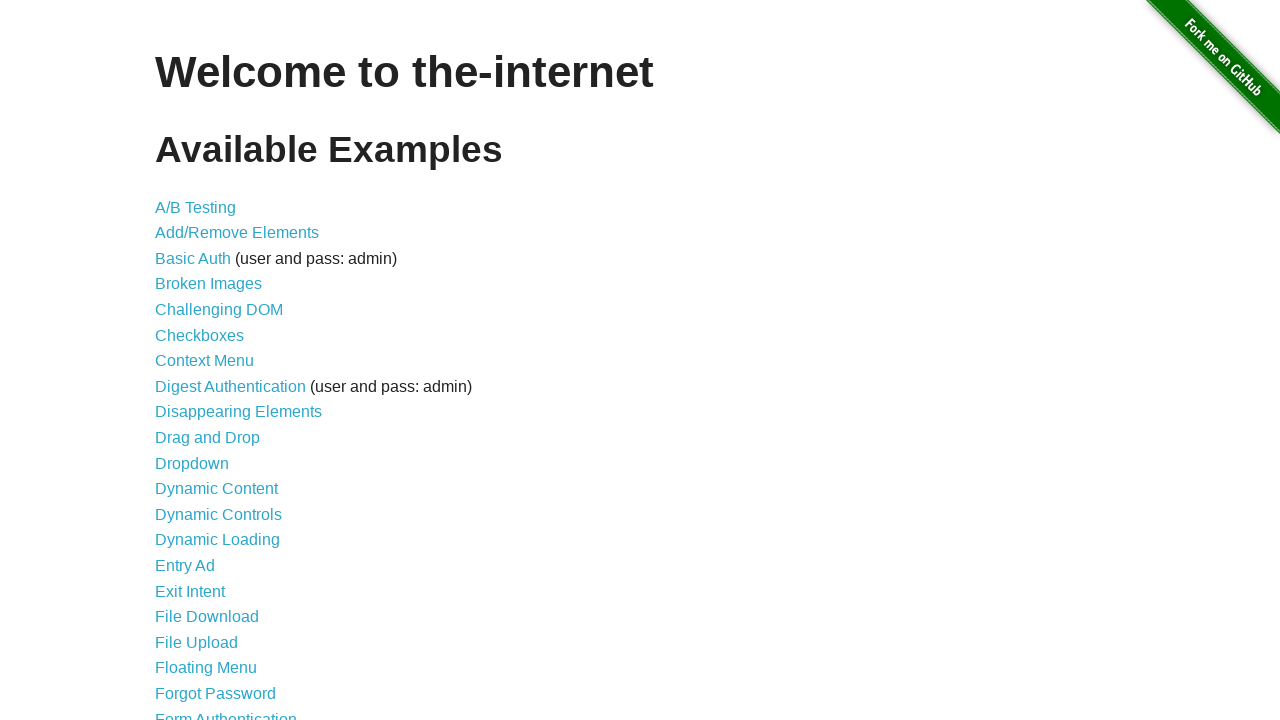

Clicked on A/B Testing link at (196, 207) on text=A/B Testing
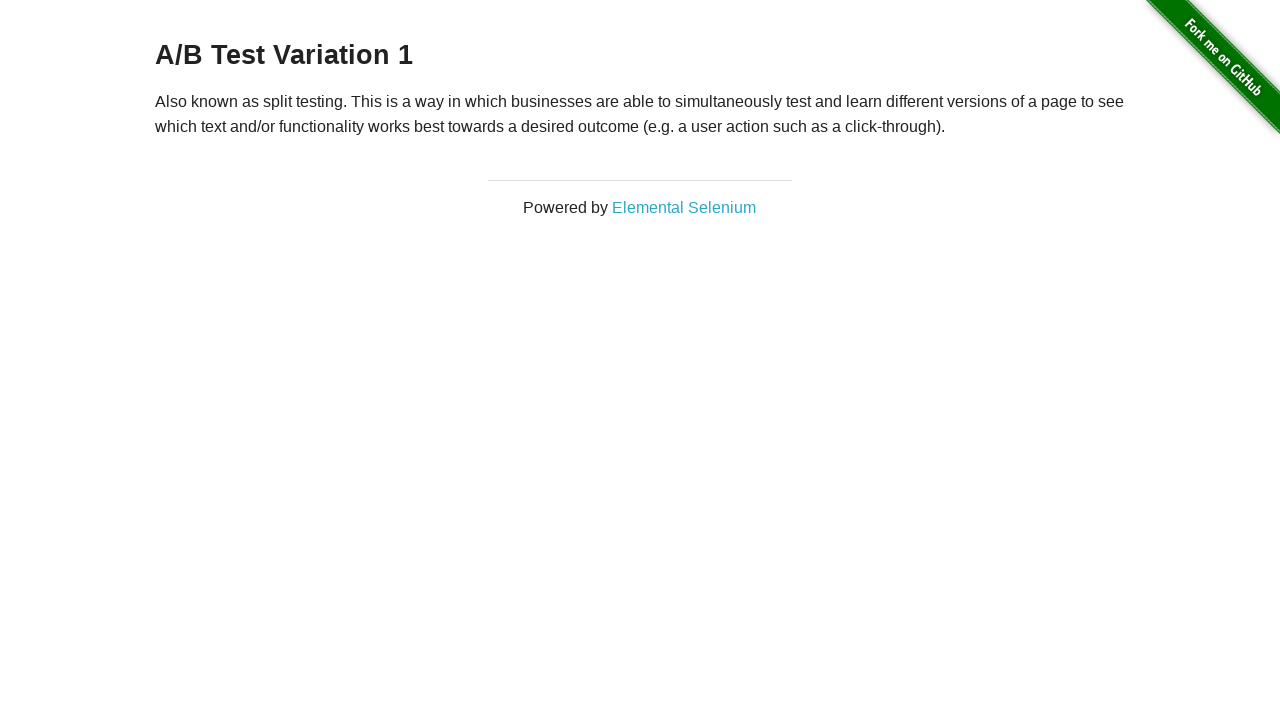

A/B Testing page loaded and h3 element appeared
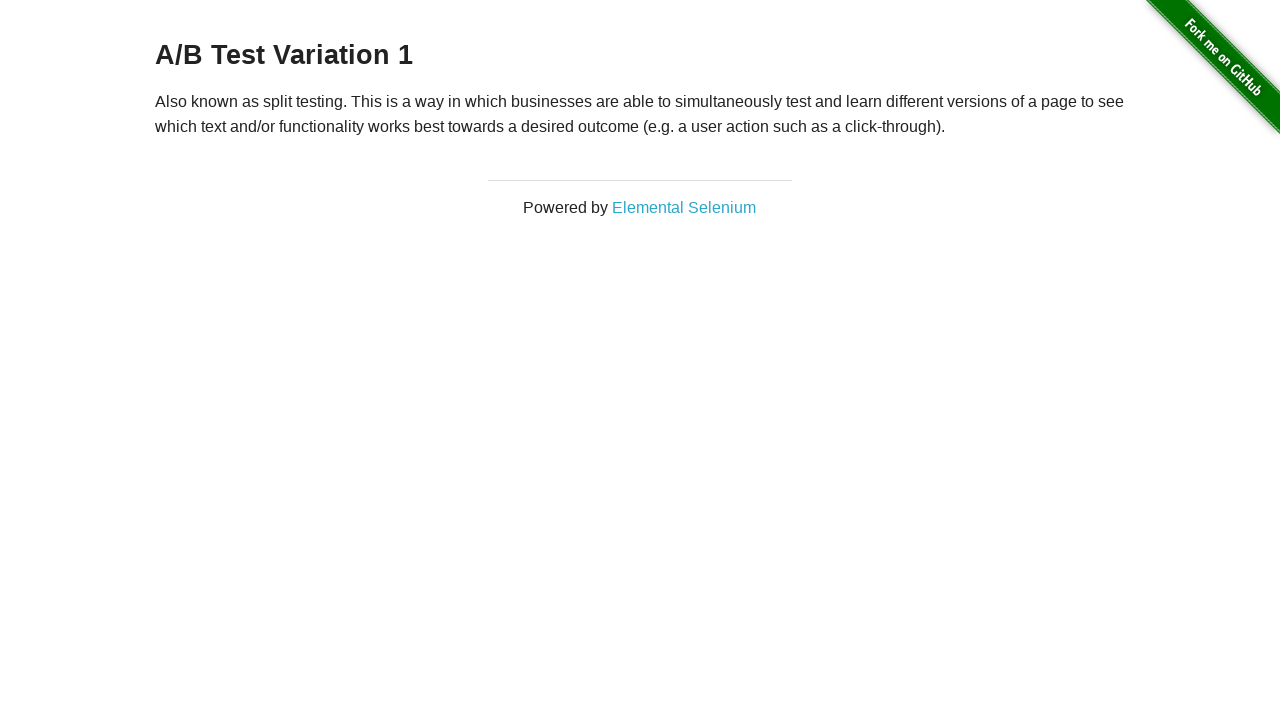

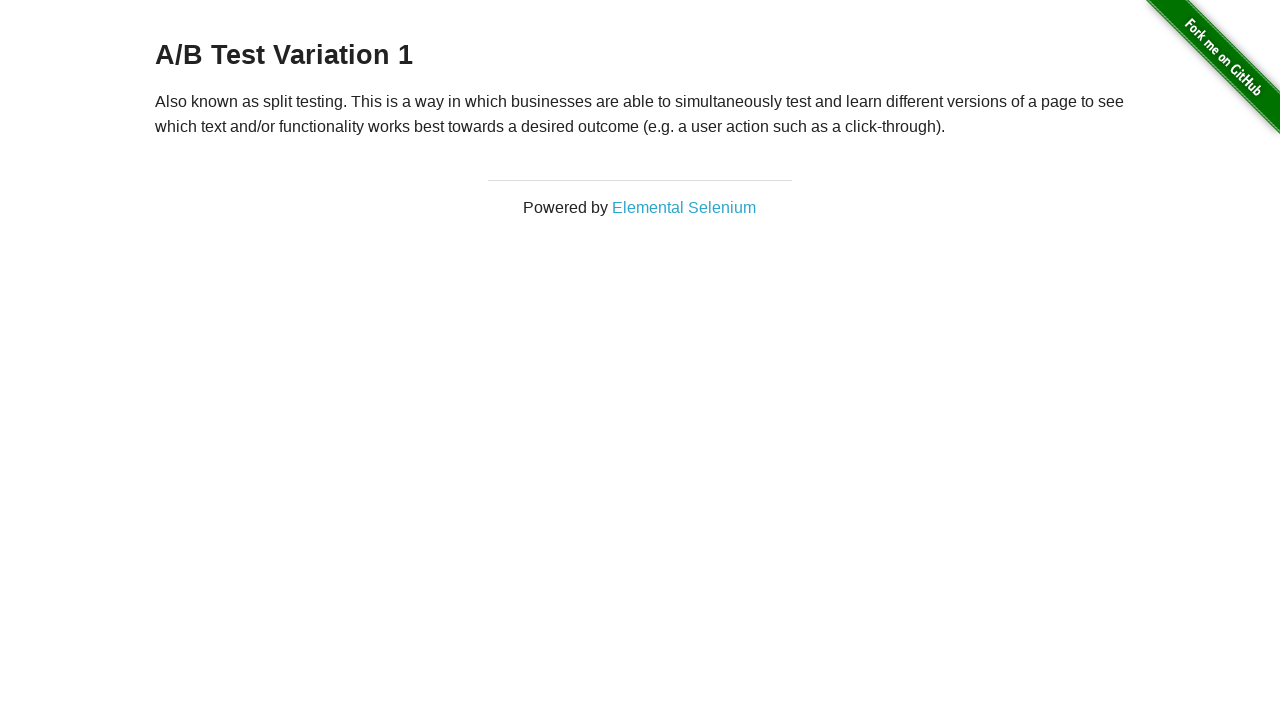